Tests browser window manipulation by maximizing the window, getting window position and size, then resizing and repositioning the window to specific dimensions and coordinates.

Starting URL: https://www.meesho.com/

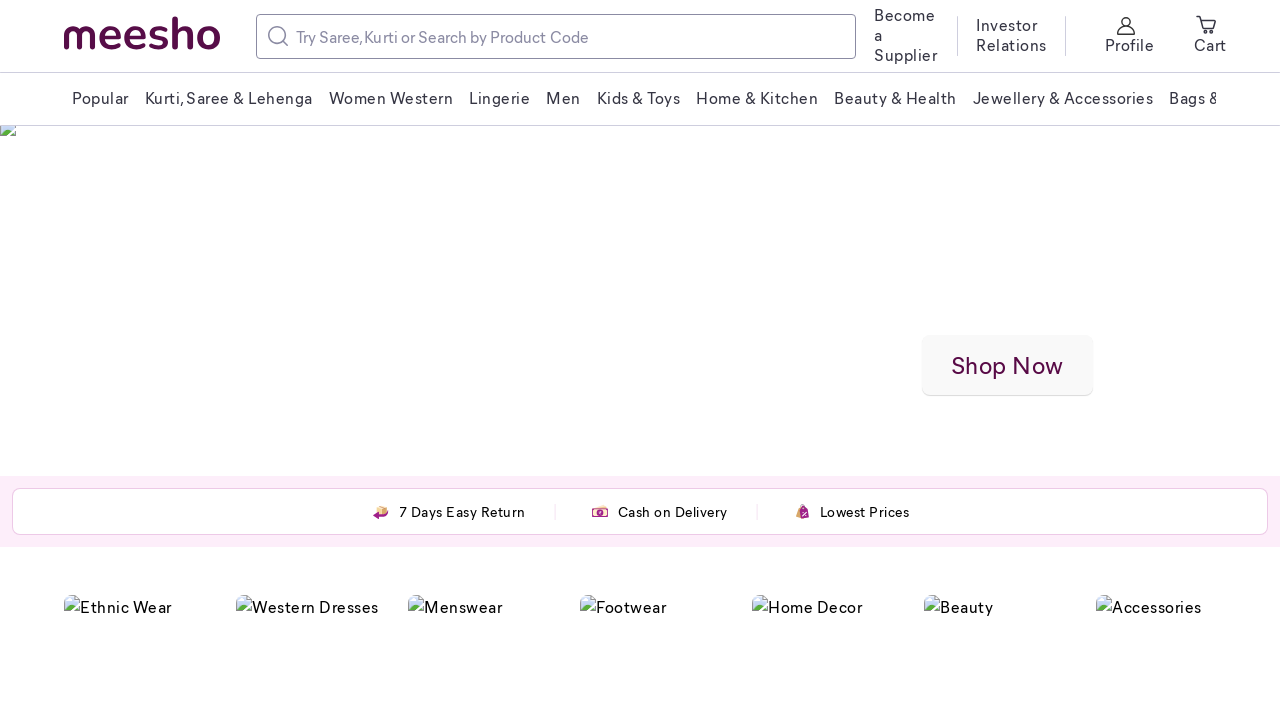

Set viewport to maximized size (1920x1080)
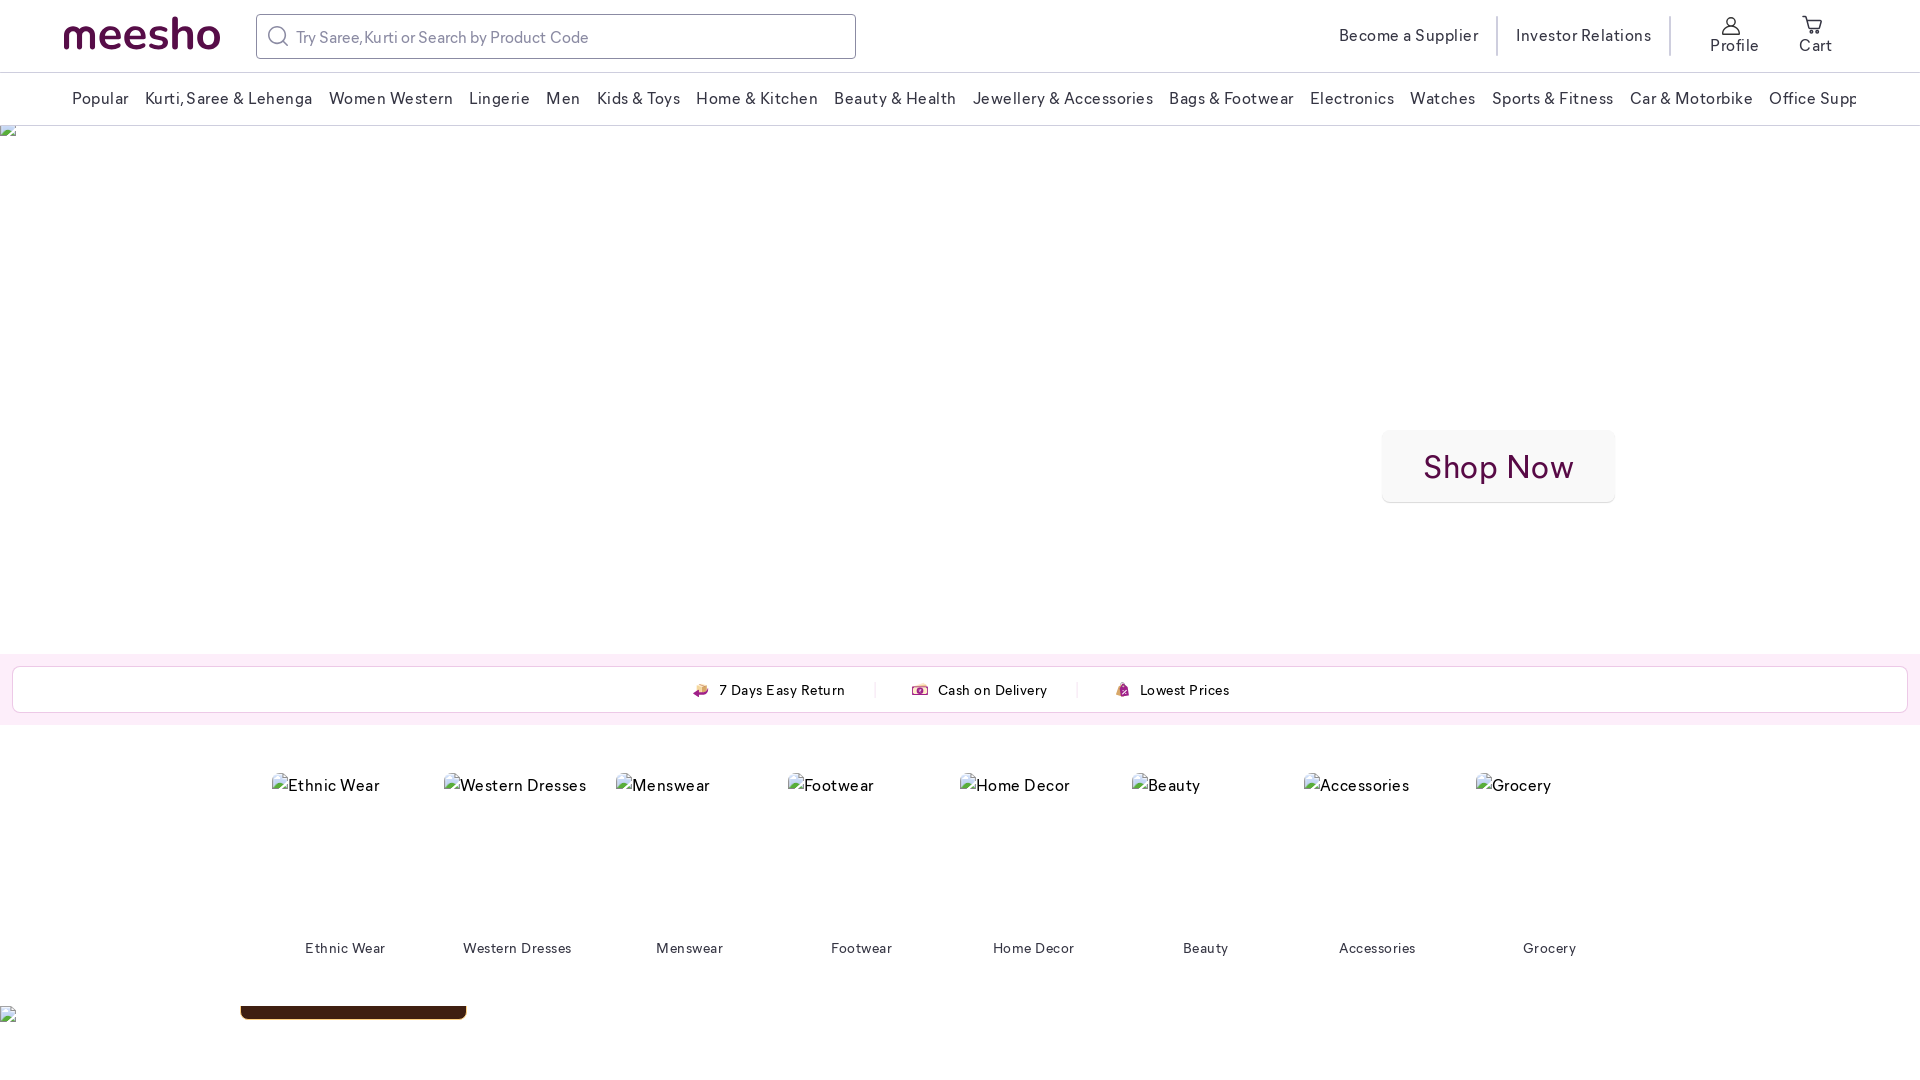

Retrieved viewport size: {'width': 1920, 'height': 1080}
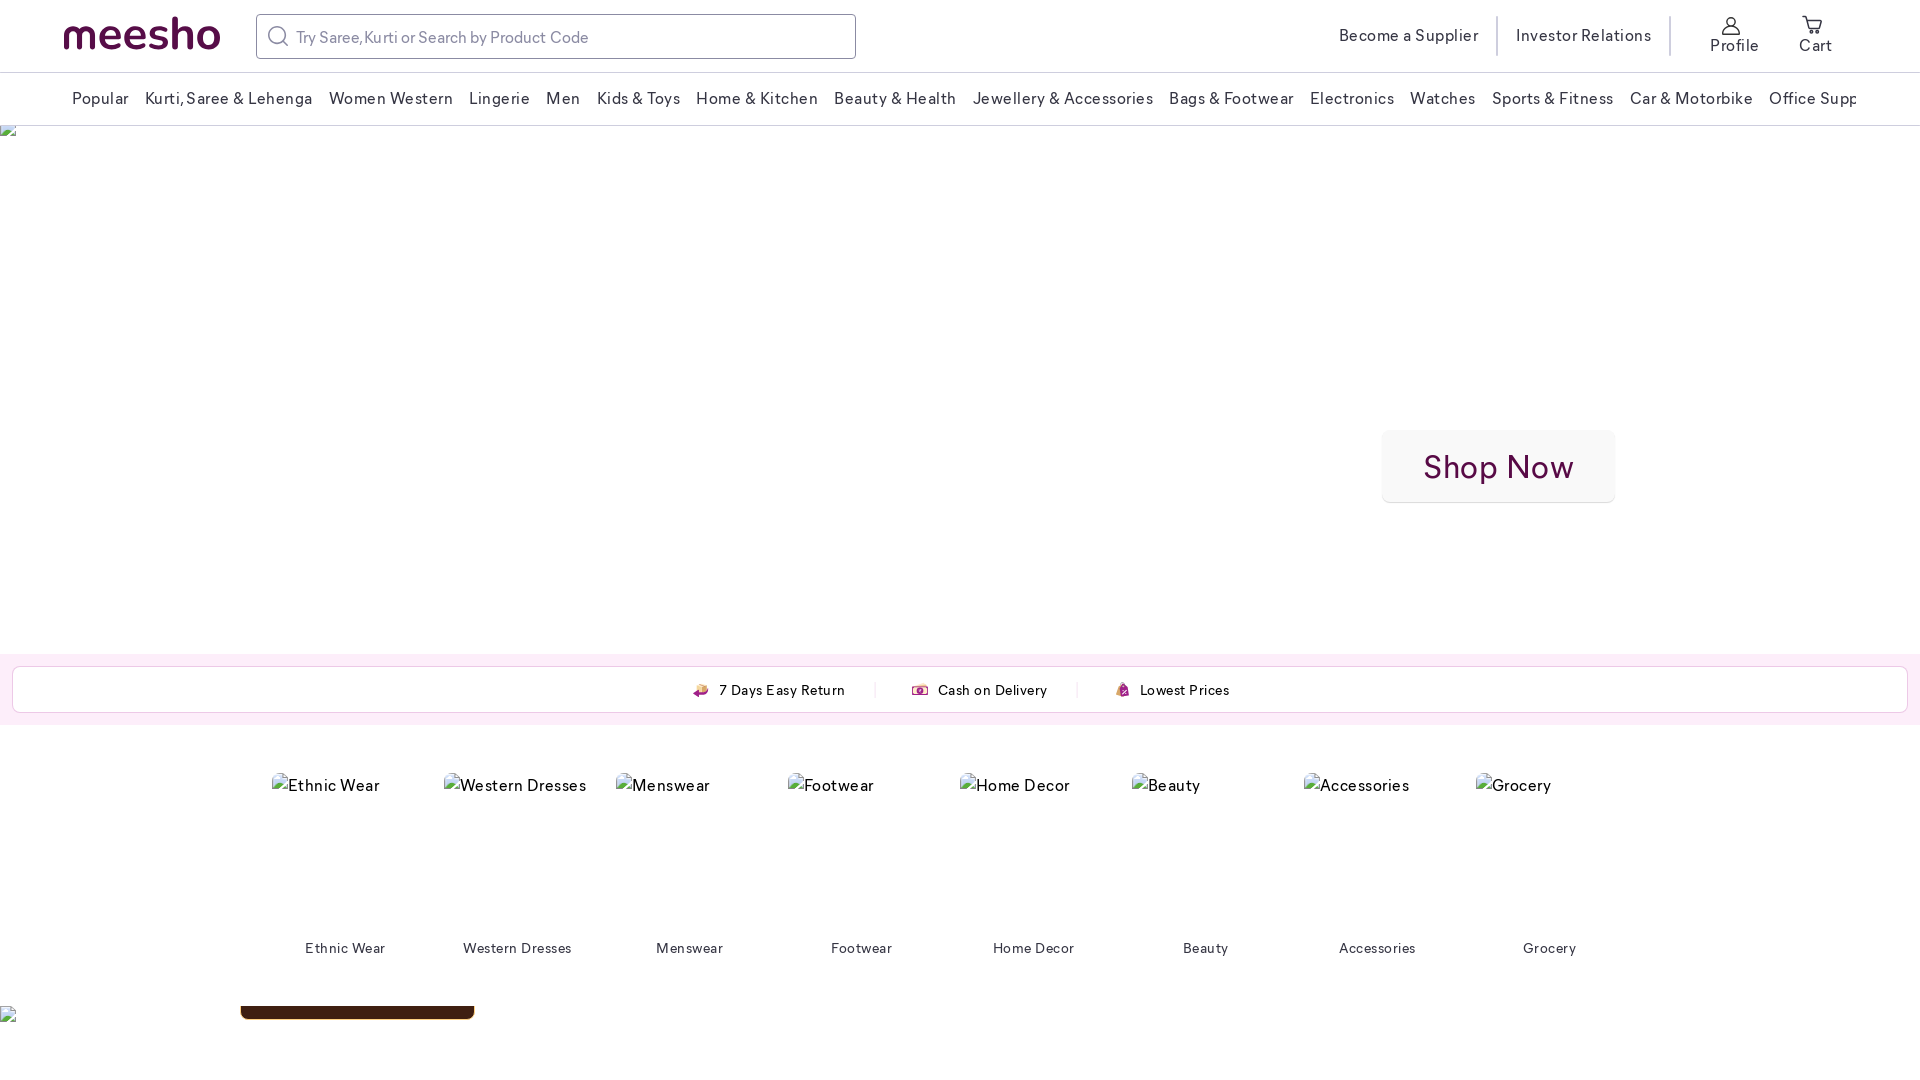

Resized viewport to smaller dimensions (100x200)
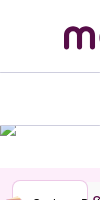

Waited 2 seconds to observe viewport change
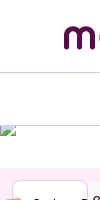

Reset viewport to standard size (800x600)
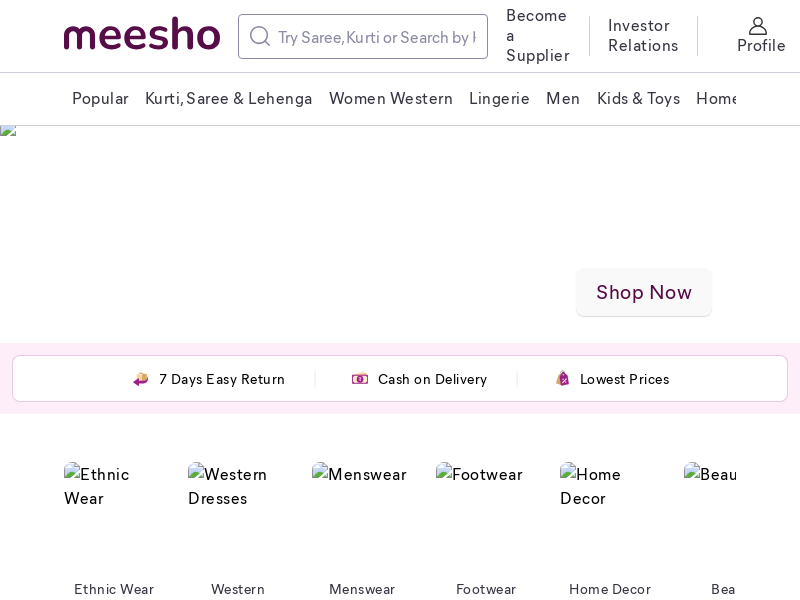

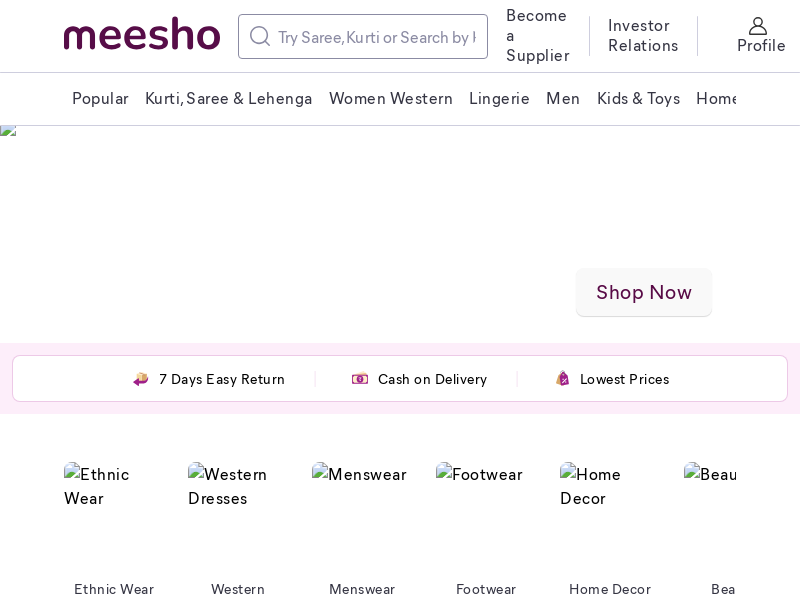